Tests right-click context menu functionality by right-clicking an element, hovering over a menu item, verifying hover state, then clicking the item and confirming the alert

Starting URL: http://swisnl.github.io/jQuery-contextMenu/demo.html

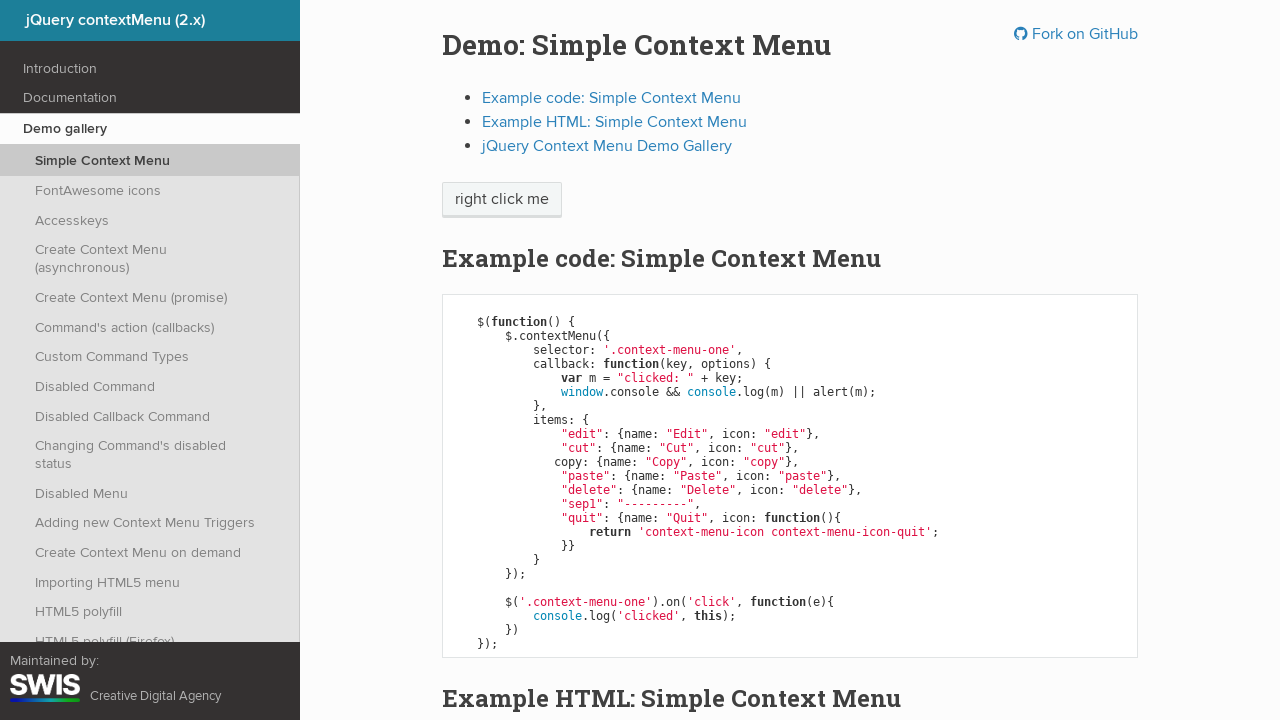

Right-clicked on 'right click me' element to open context menu at (502, 200) on //span[text()='right click me']
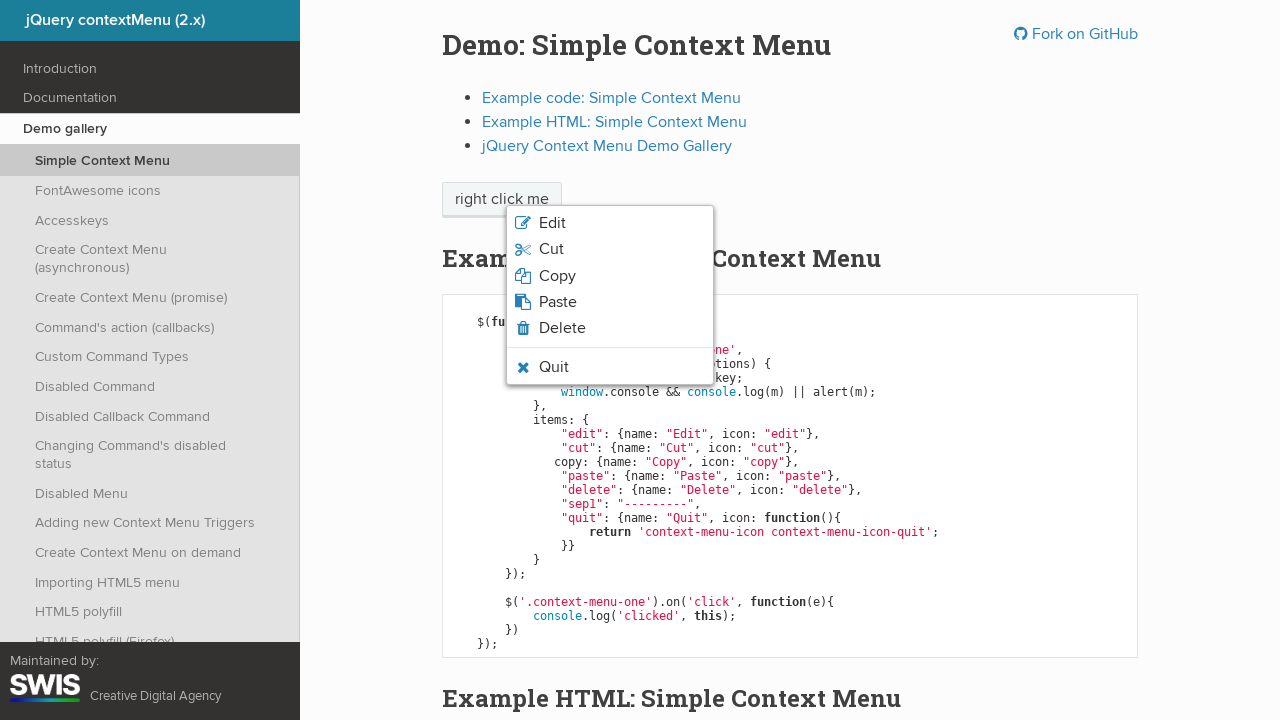

Hovered over Quit menu item at (610, 367) on xpath=//li[contains(@class,'context-menu-icon-quit')]
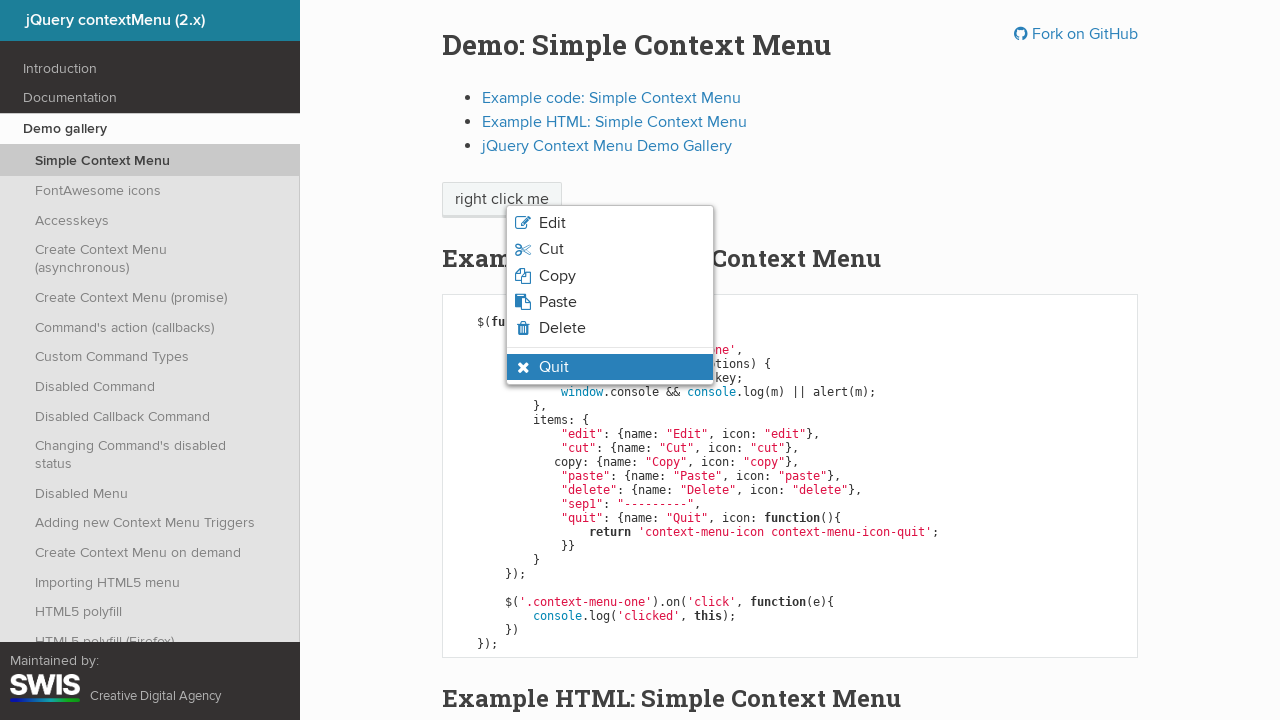

Verified Quit menu item has hover state applied
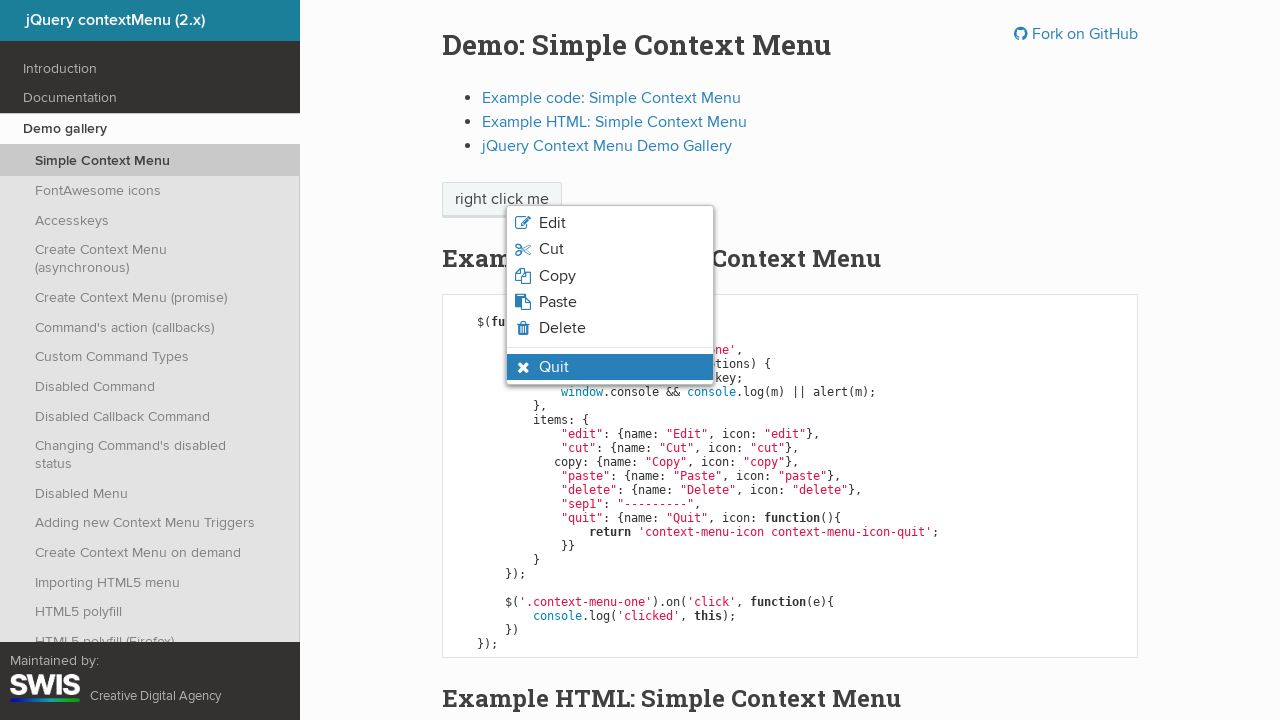

Set up dialog handler to accept alert
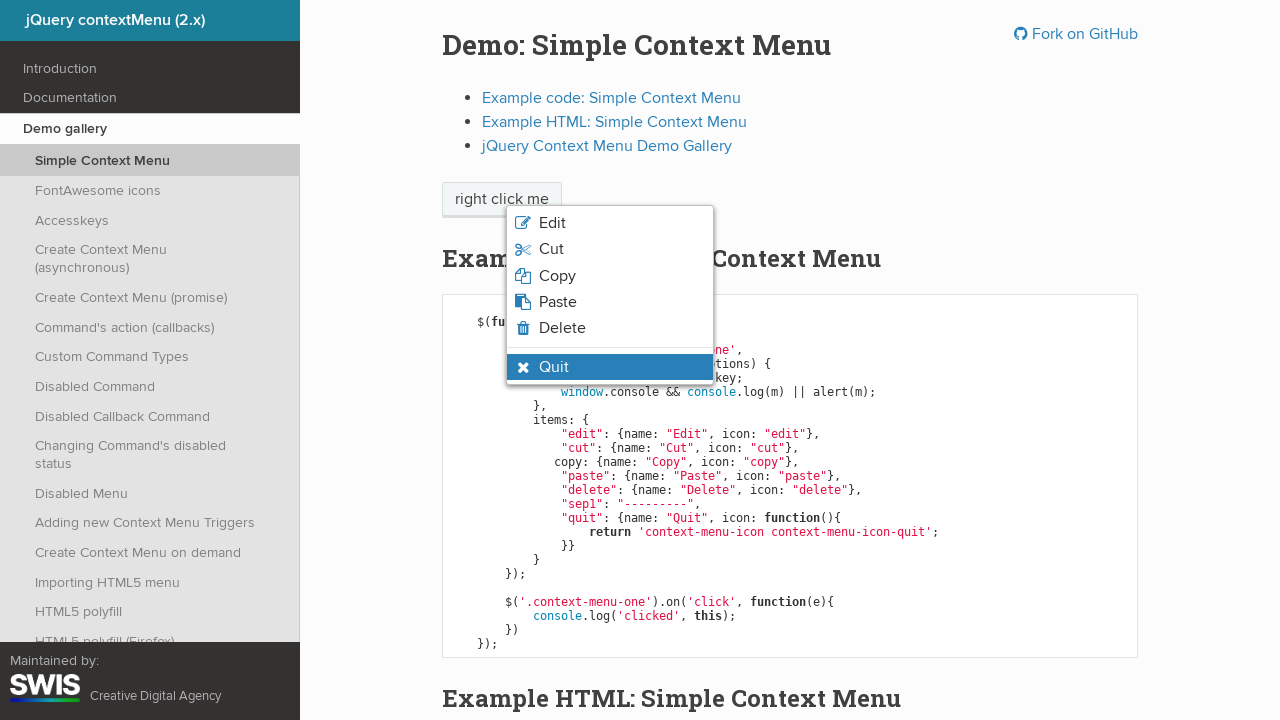

Clicked Quit menu item and confirmed alert dialog at (610, 367) on xpath=//li[contains(@class,'context-menu-icon-quit')]
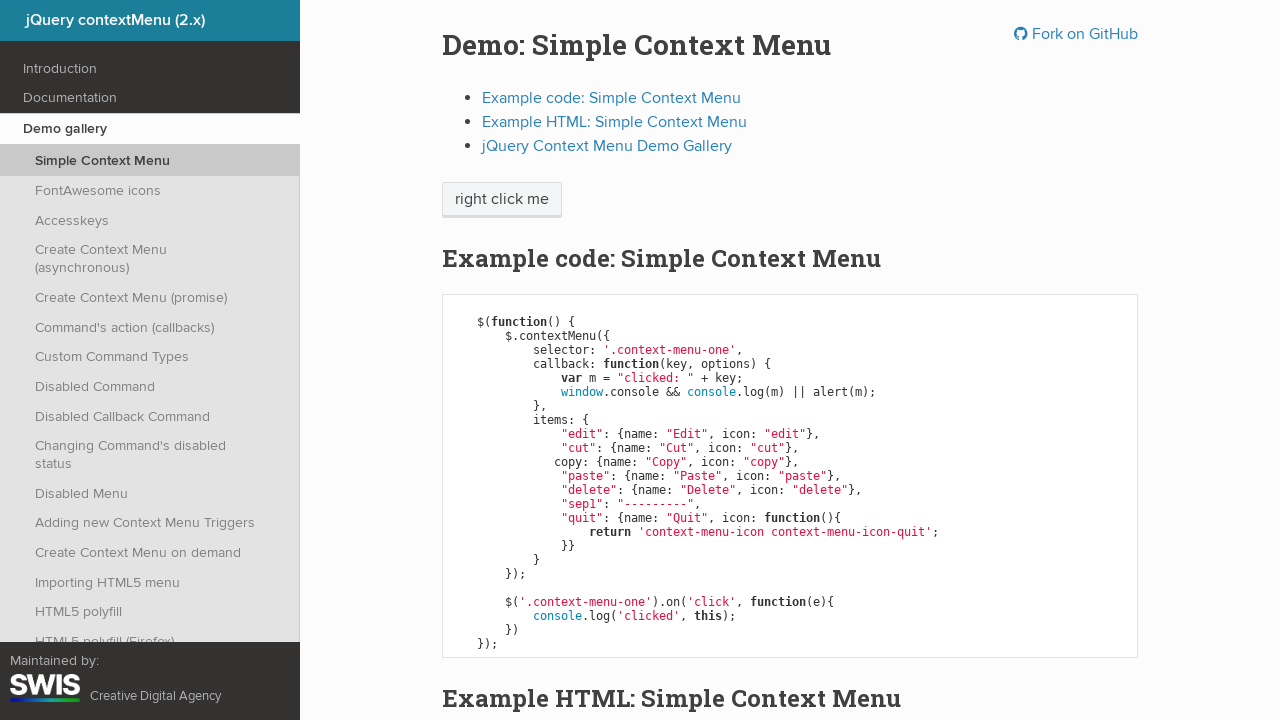

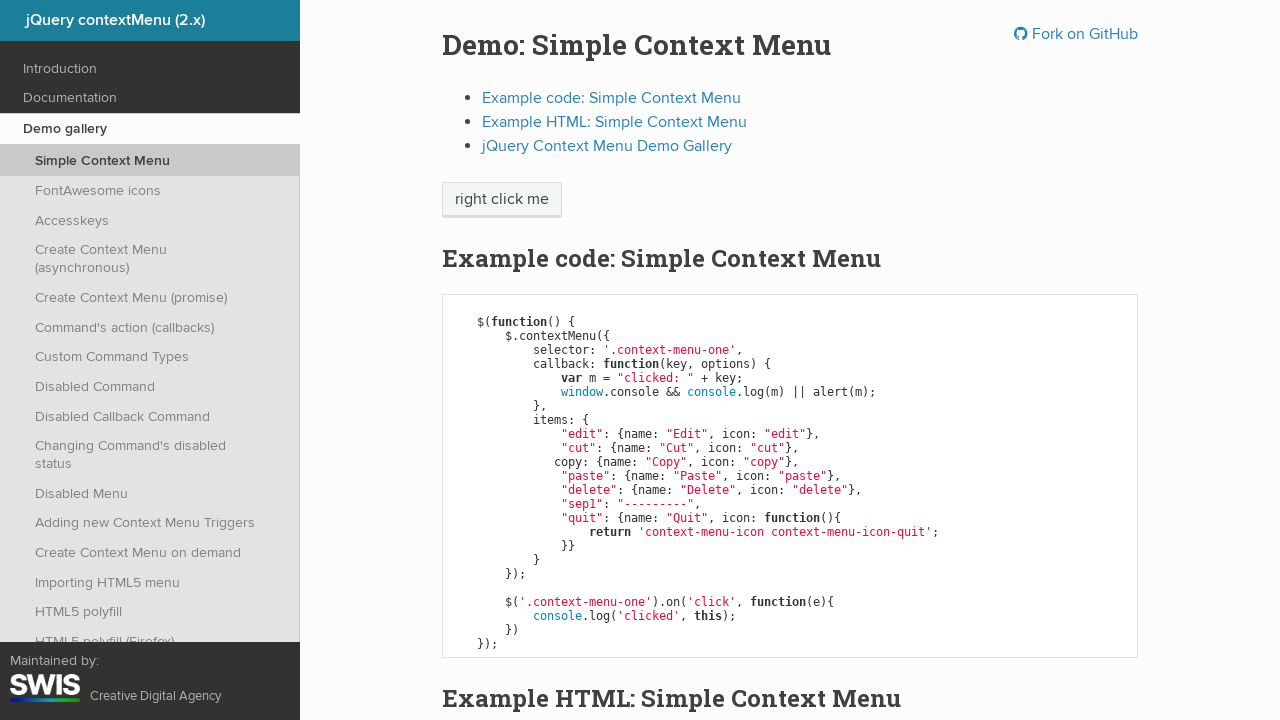